Navigates to Google Workspace Gmail page without any additional interactions

Starting URL: https://workspace.google.com/intl/en-US/gmail/

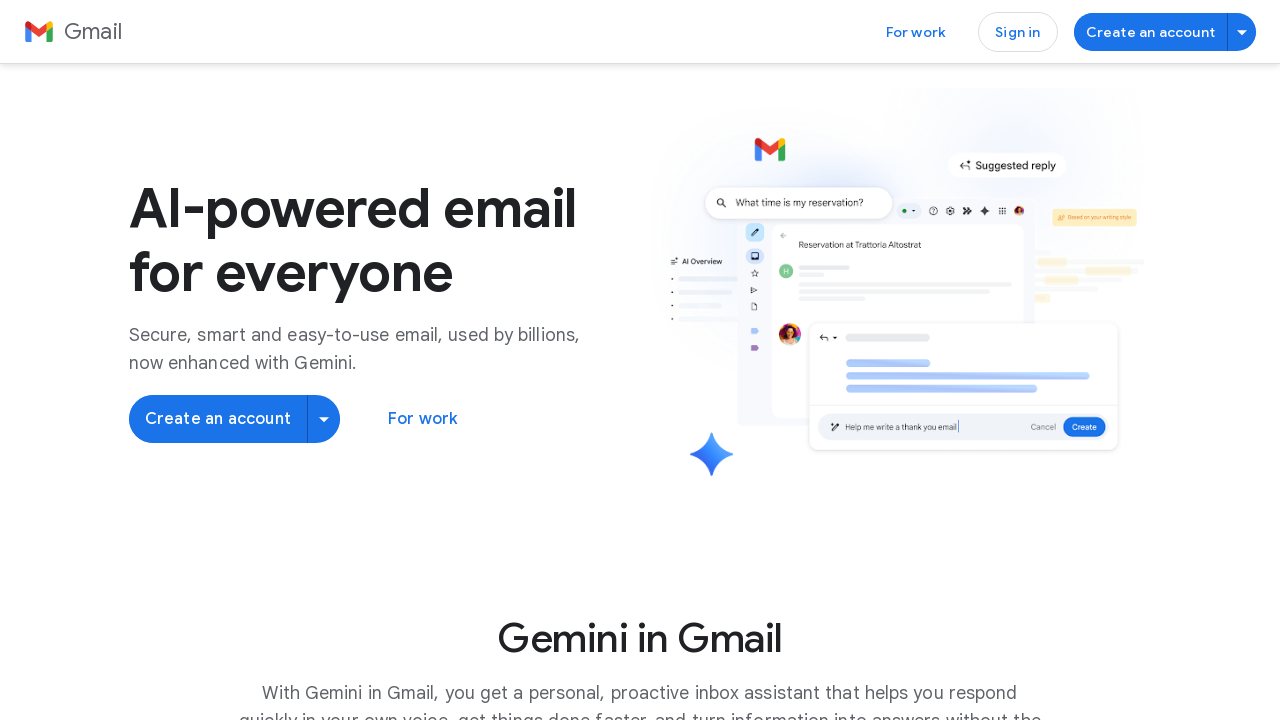

Navigated to Google Workspace Gmail page
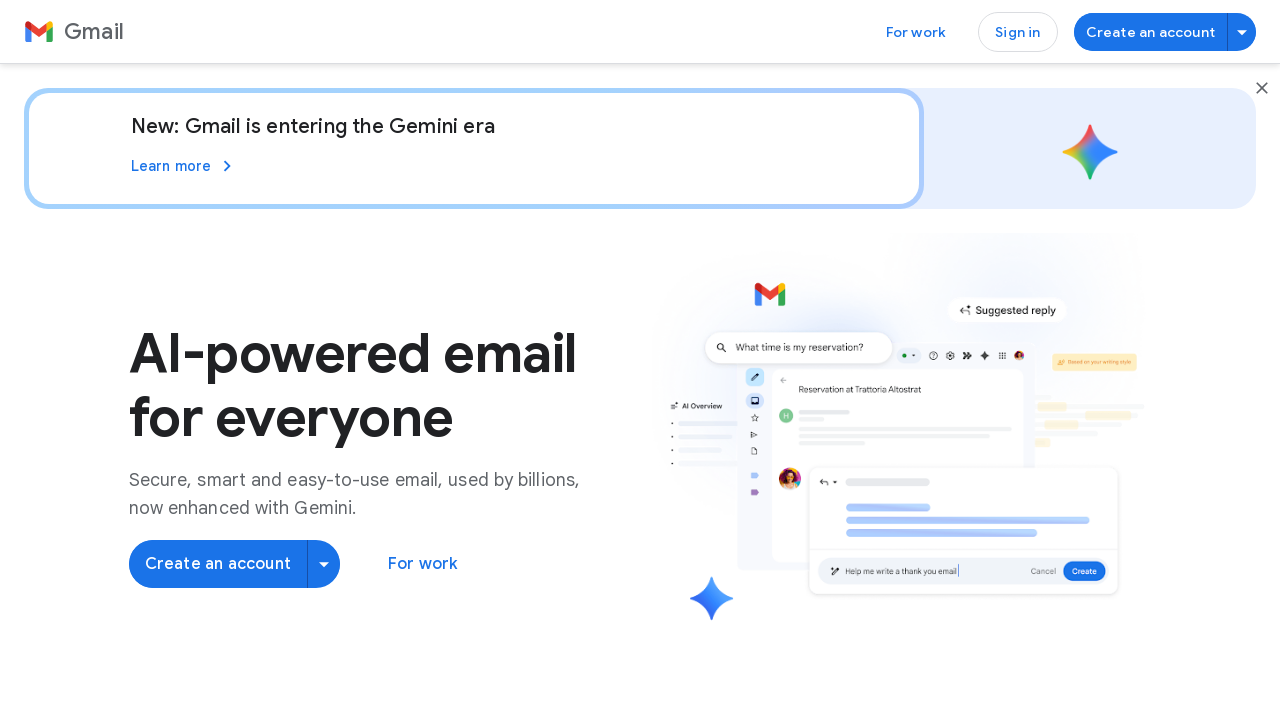

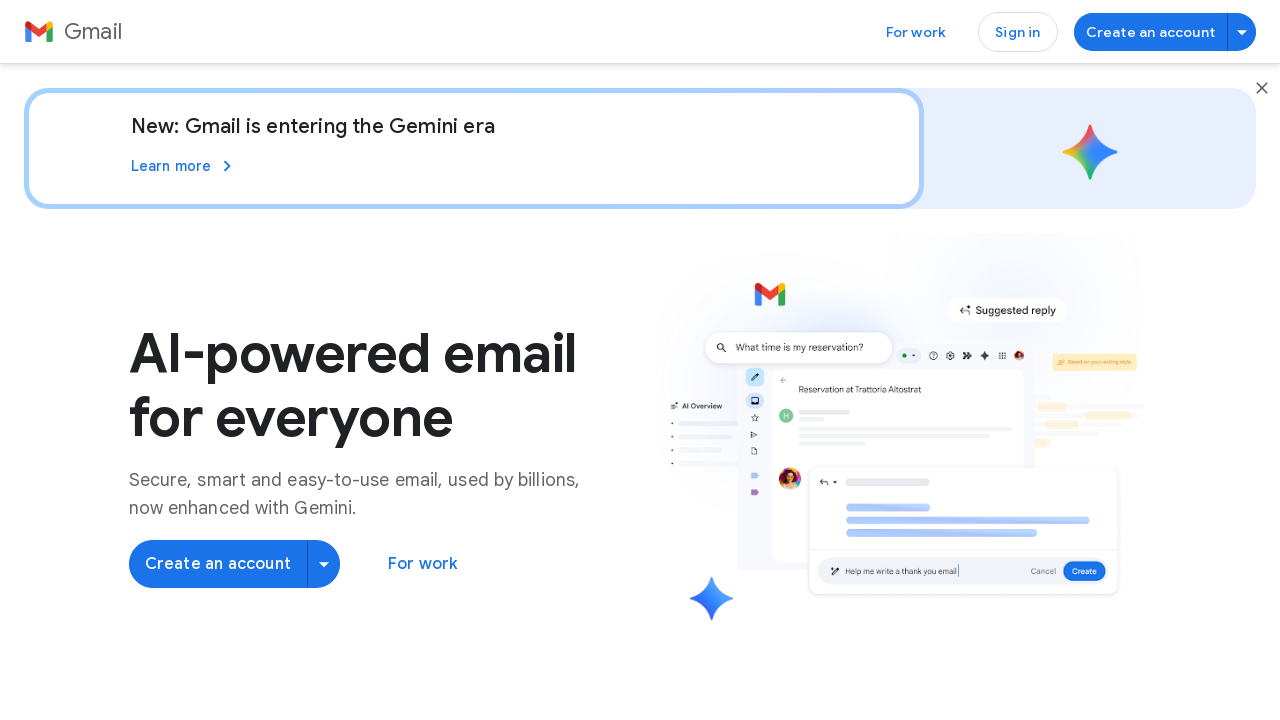